Tests window handling functionality by opening a new window through a link click, switching between windows, and verifying content in both parent and child windows

Starting URL: https://the-internet.herokuapp.com/

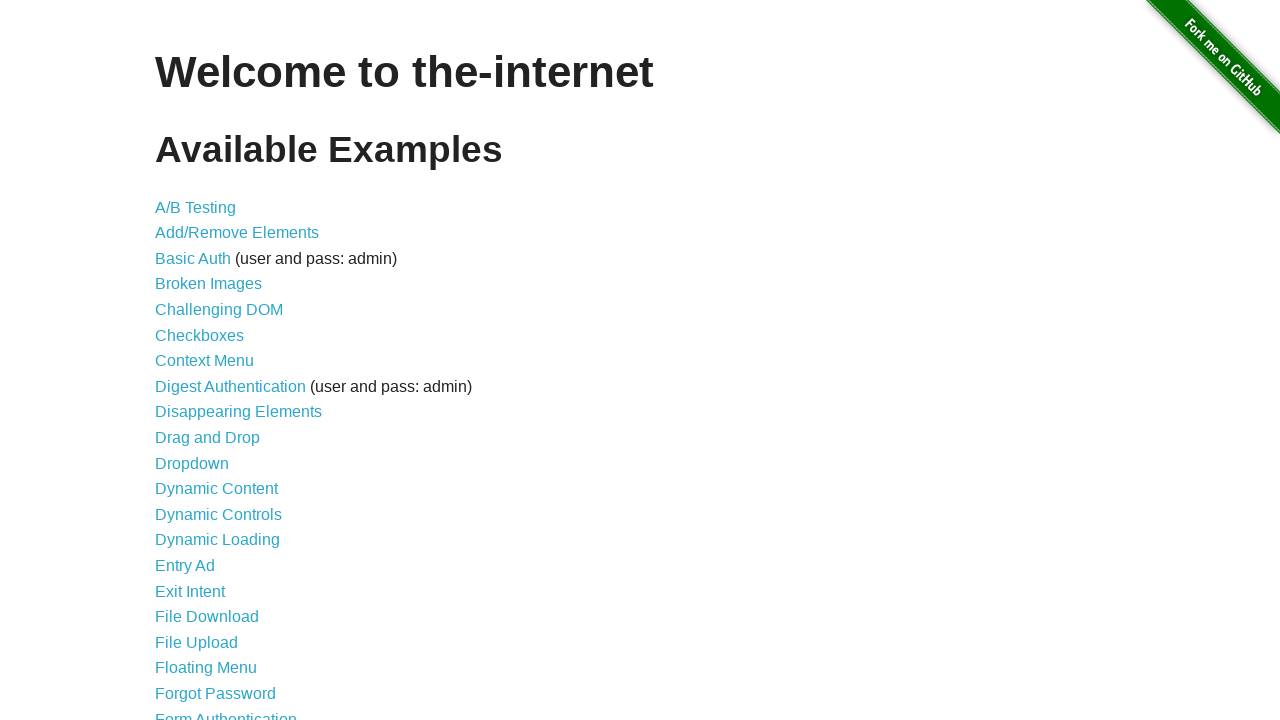

Clicked on Multiple Windows link at (218, 369) on xpath=//a[text()='Multiple Windows']
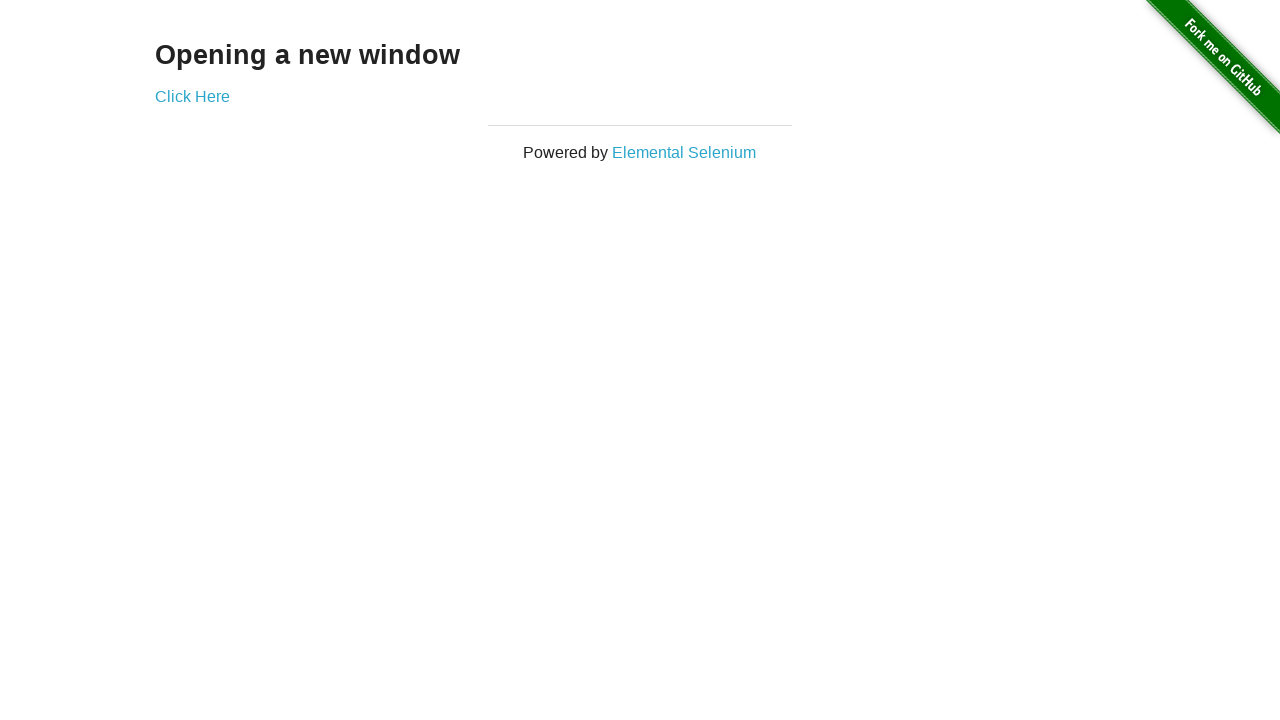

Clicked 'Click Here' link to open new window at (192, 96) on xpath=//*[@target='_blank'][text()='Click Here']
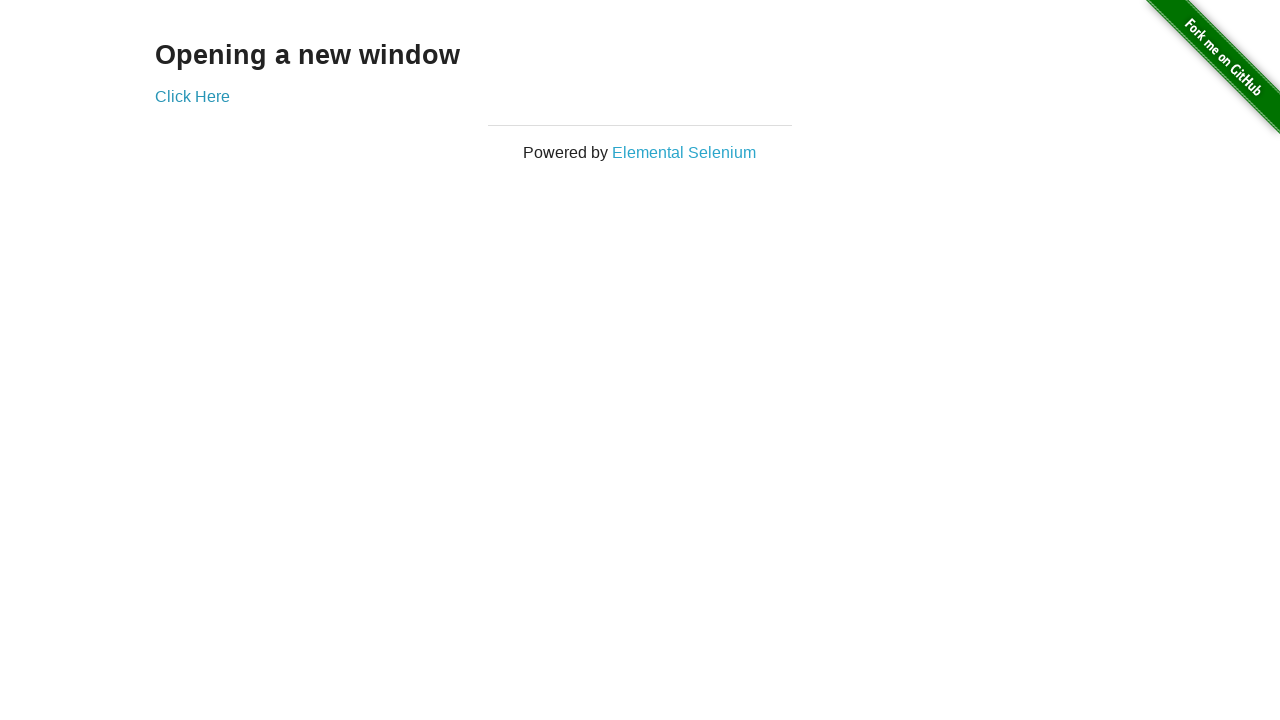

New window opened and captured
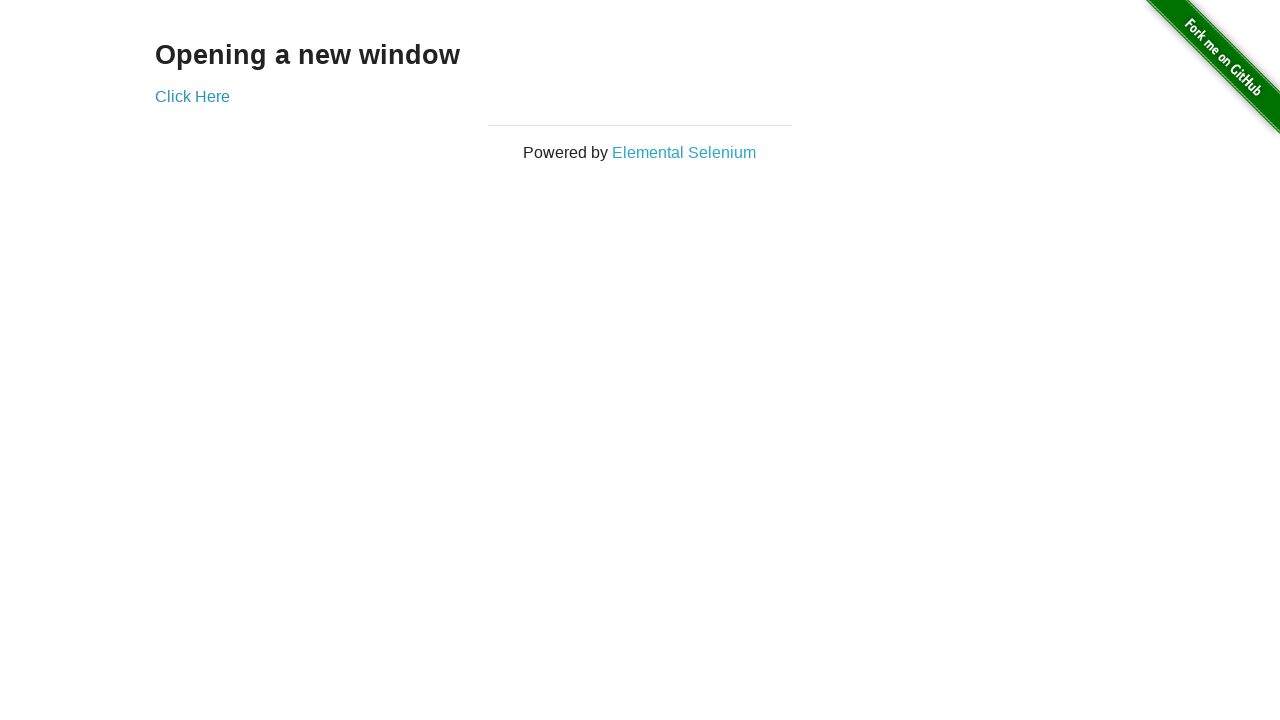

New window page finished loading
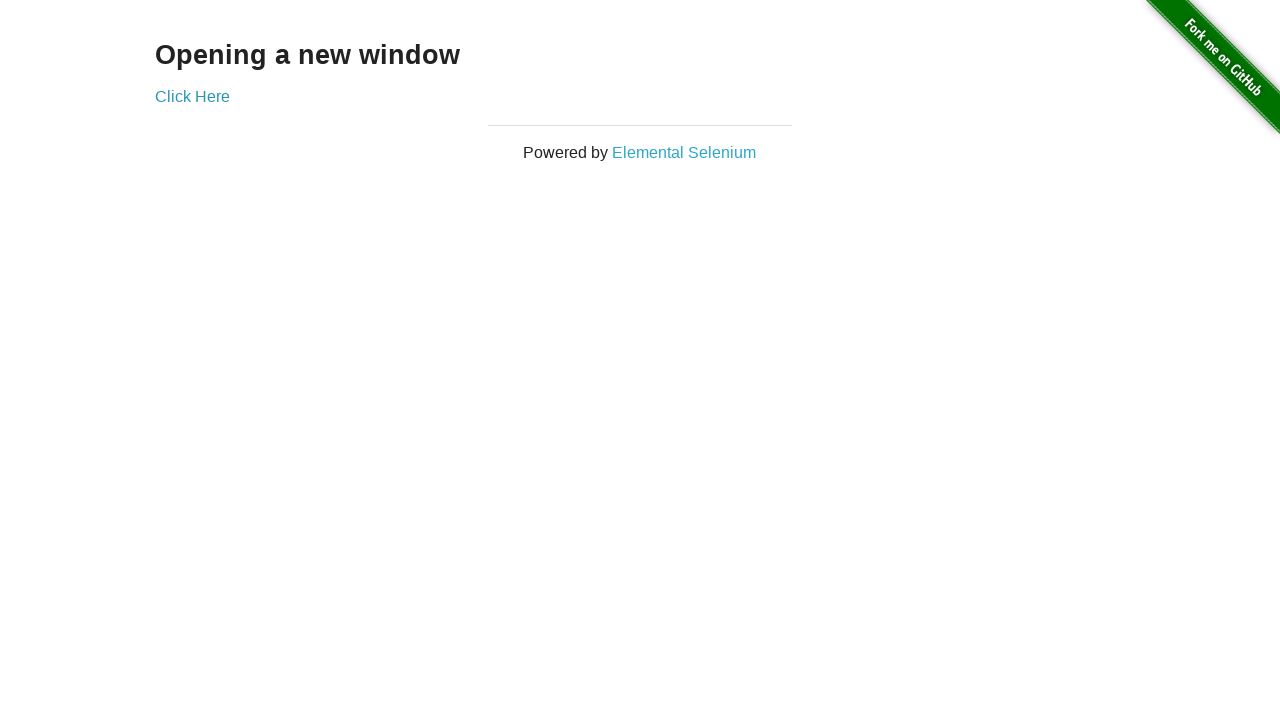

Retrieved text content from child window
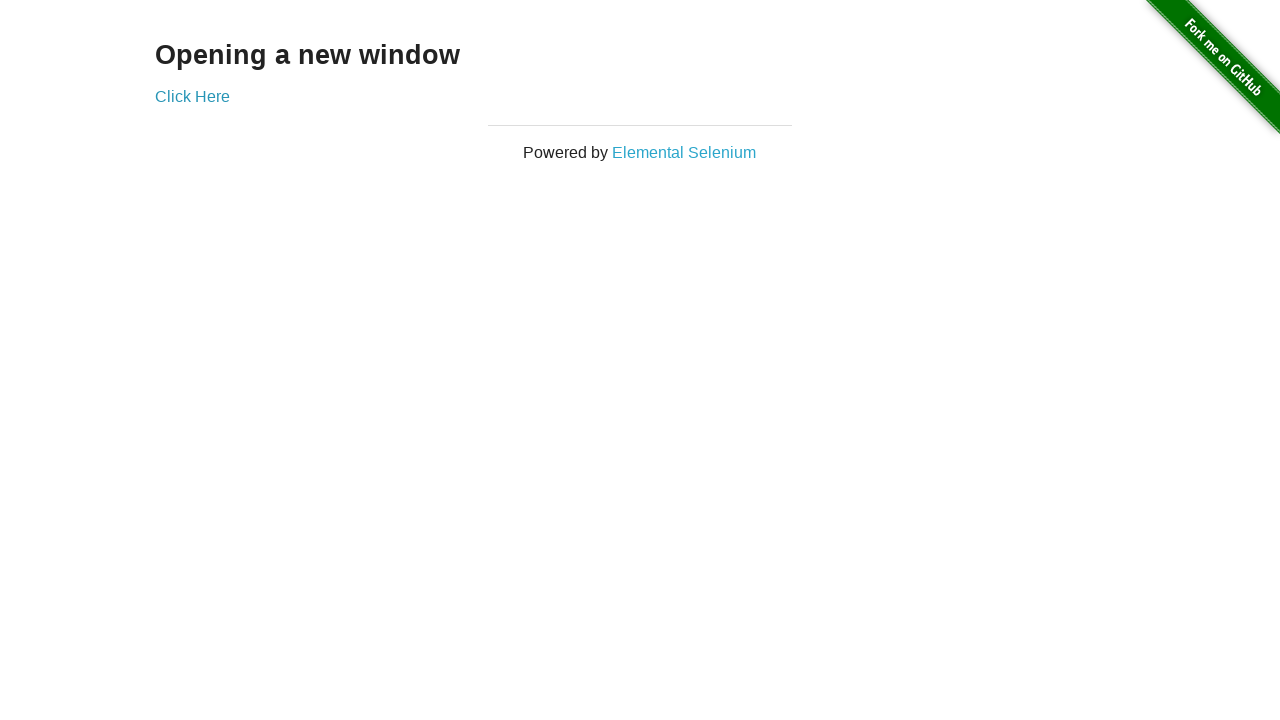

Retrieved text content from parent window
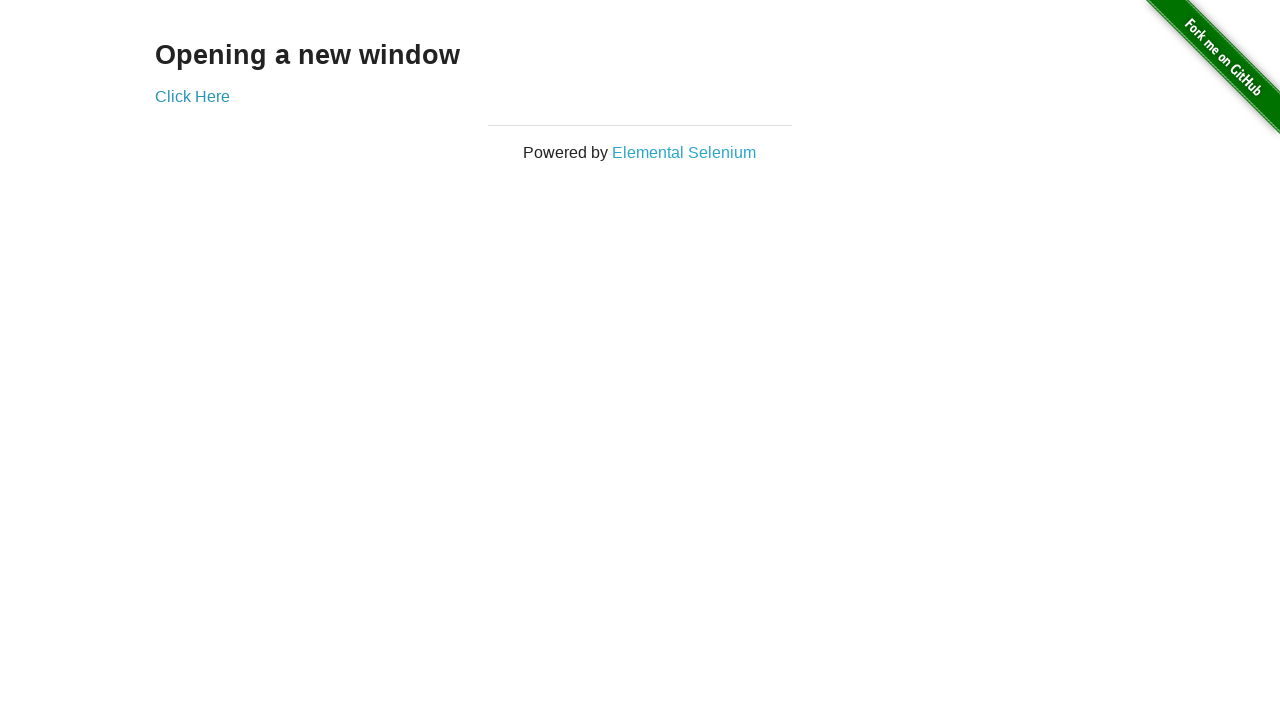

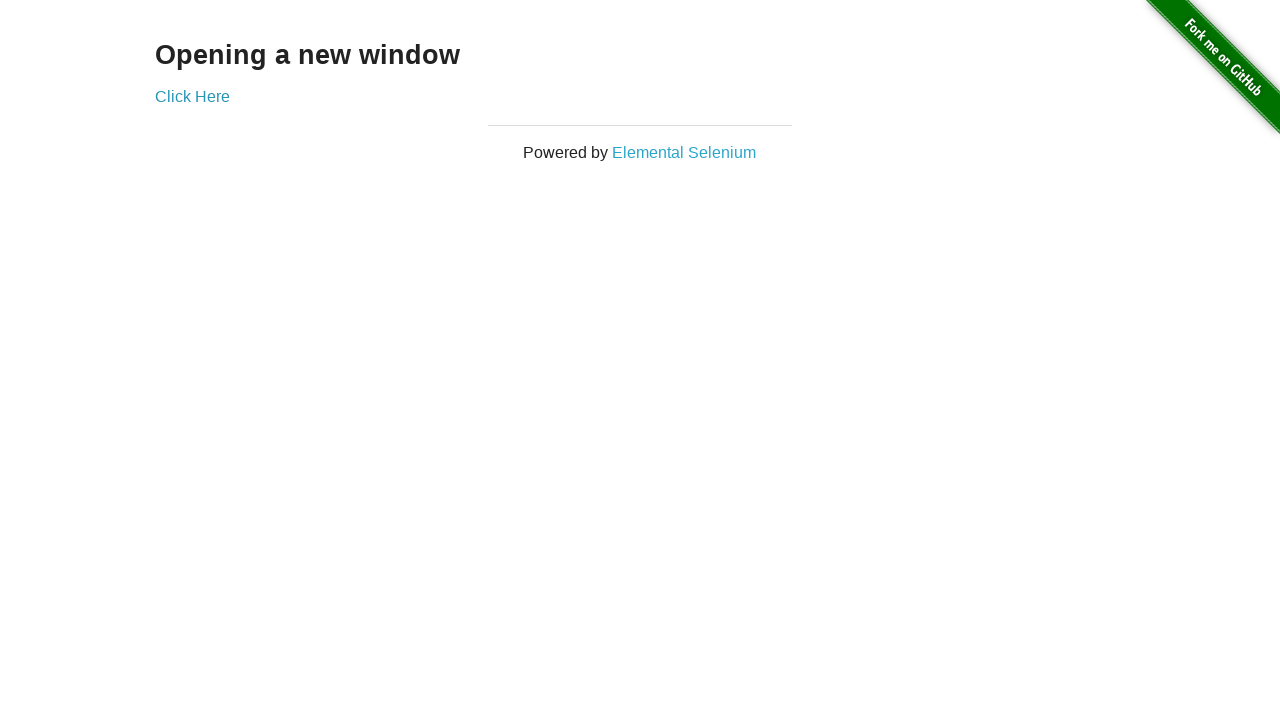